Tests that whitespace is trimmed from edited todo text

Starting URL: https://demo.playwright.dev/todomvc

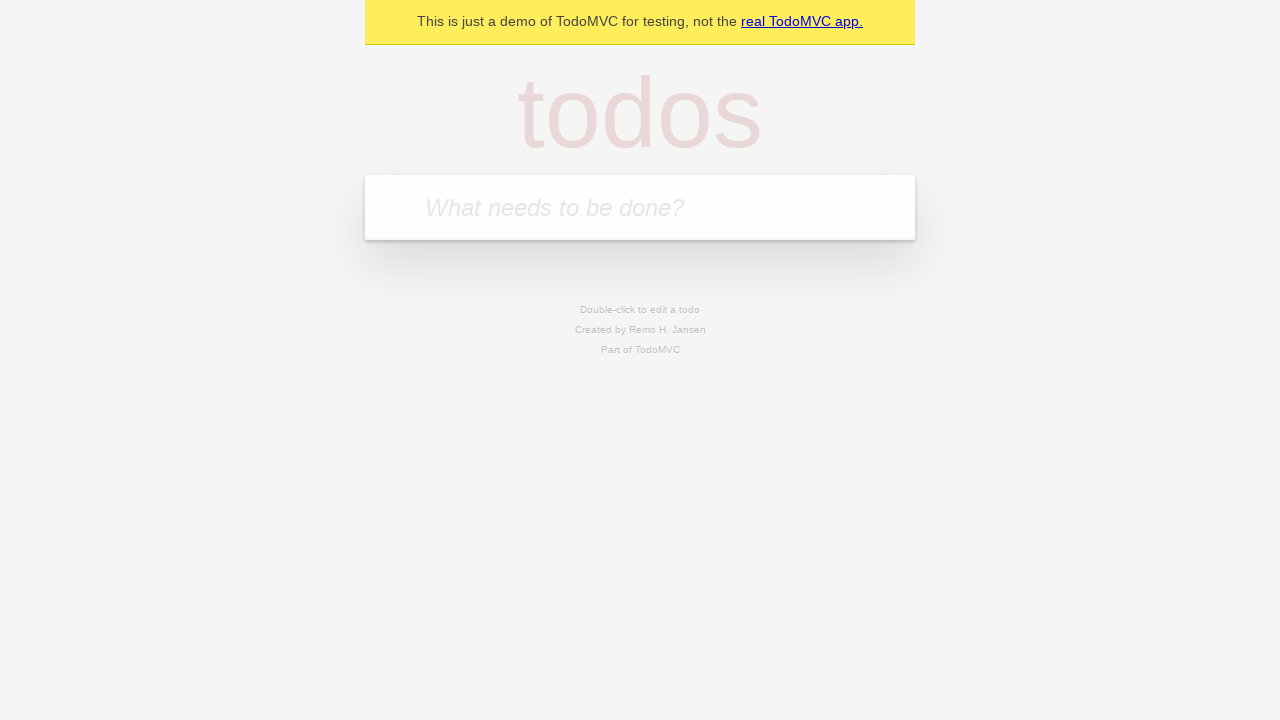

Filled new todo input with 'buy some cheese' on .new-todo
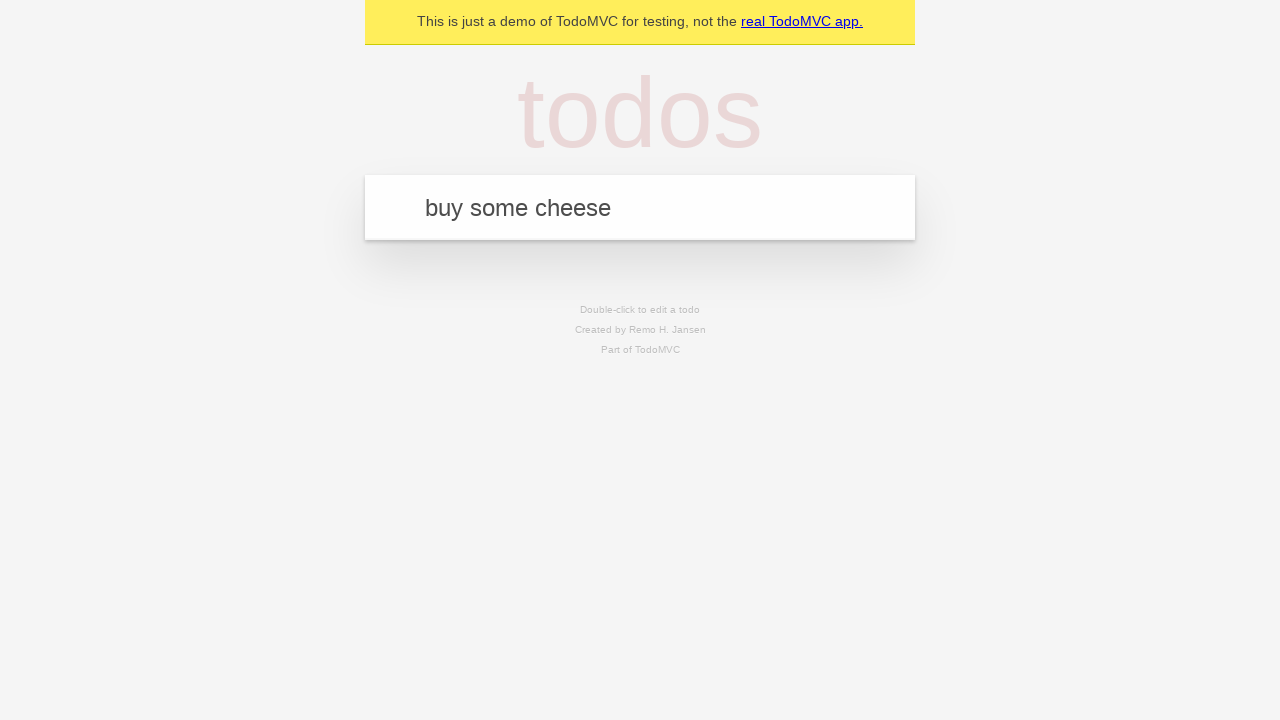

Pressed Enter to create first todo item on .new-todo
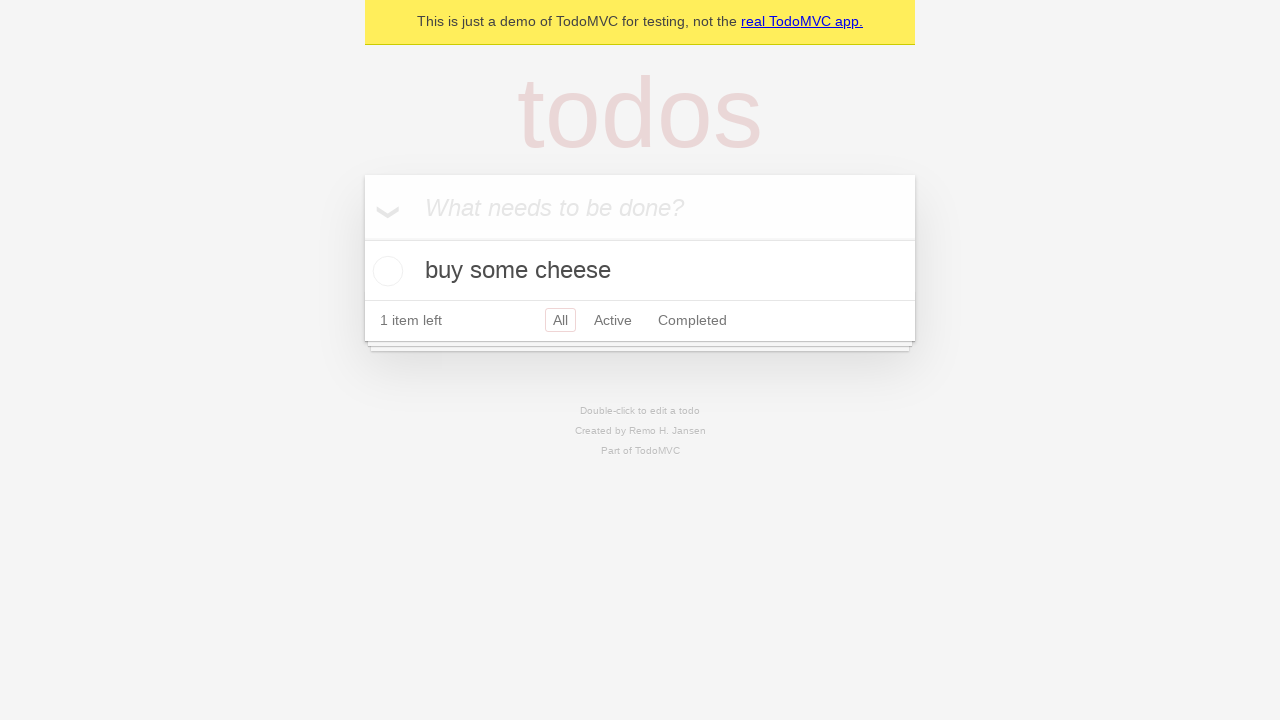

Filled new todo input with 'feed the cat' on .new-todo
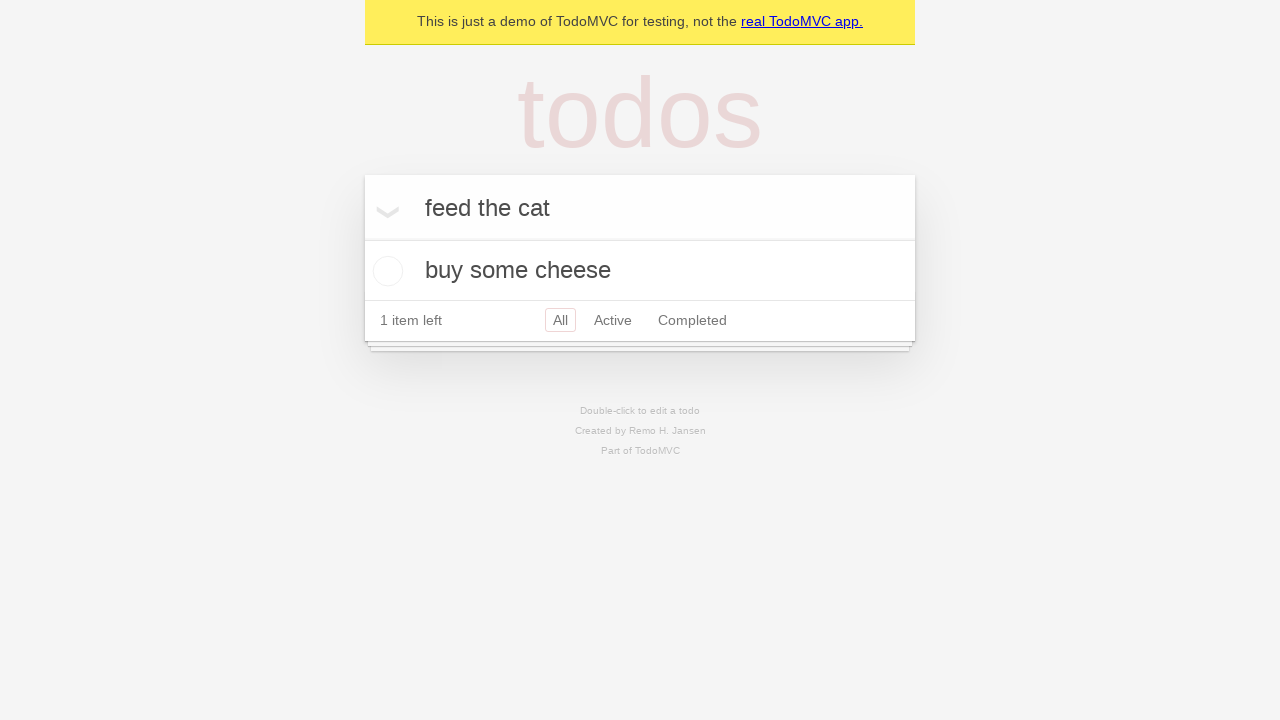

Pressed Enter to create second todo item on .new-todo
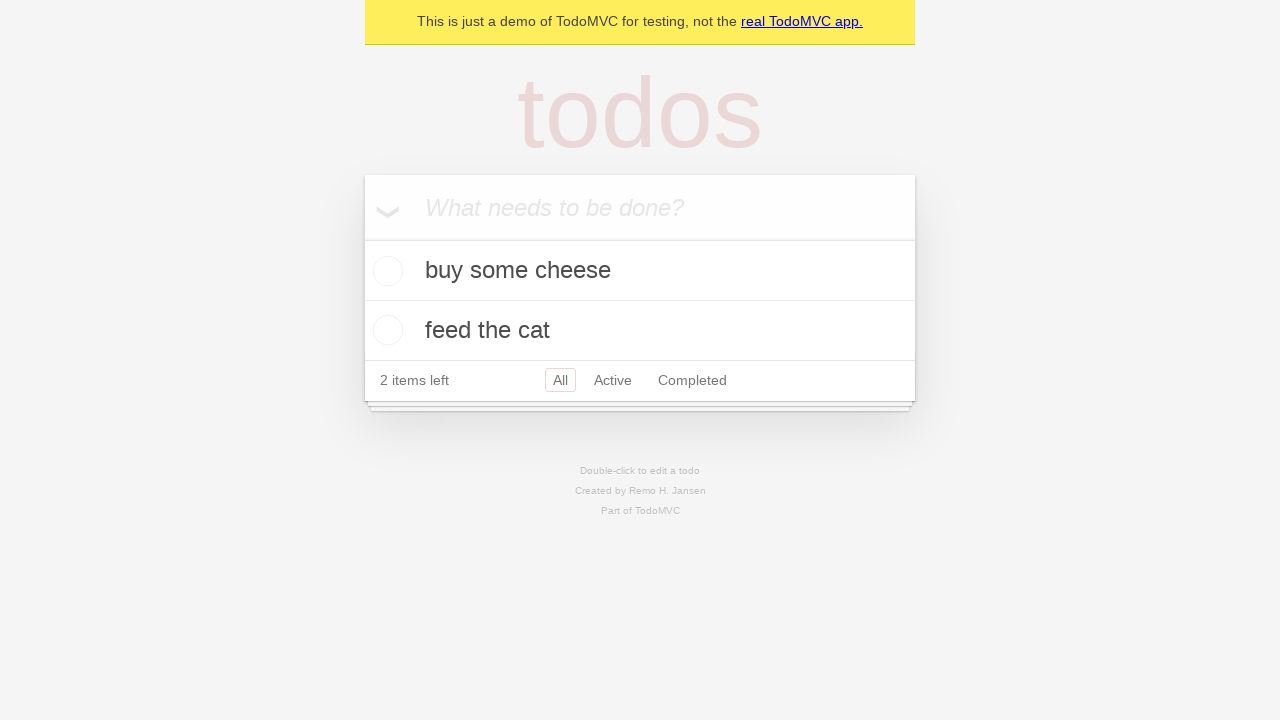

Filled new todo input with 'book a doctors appointment' on .new-todo
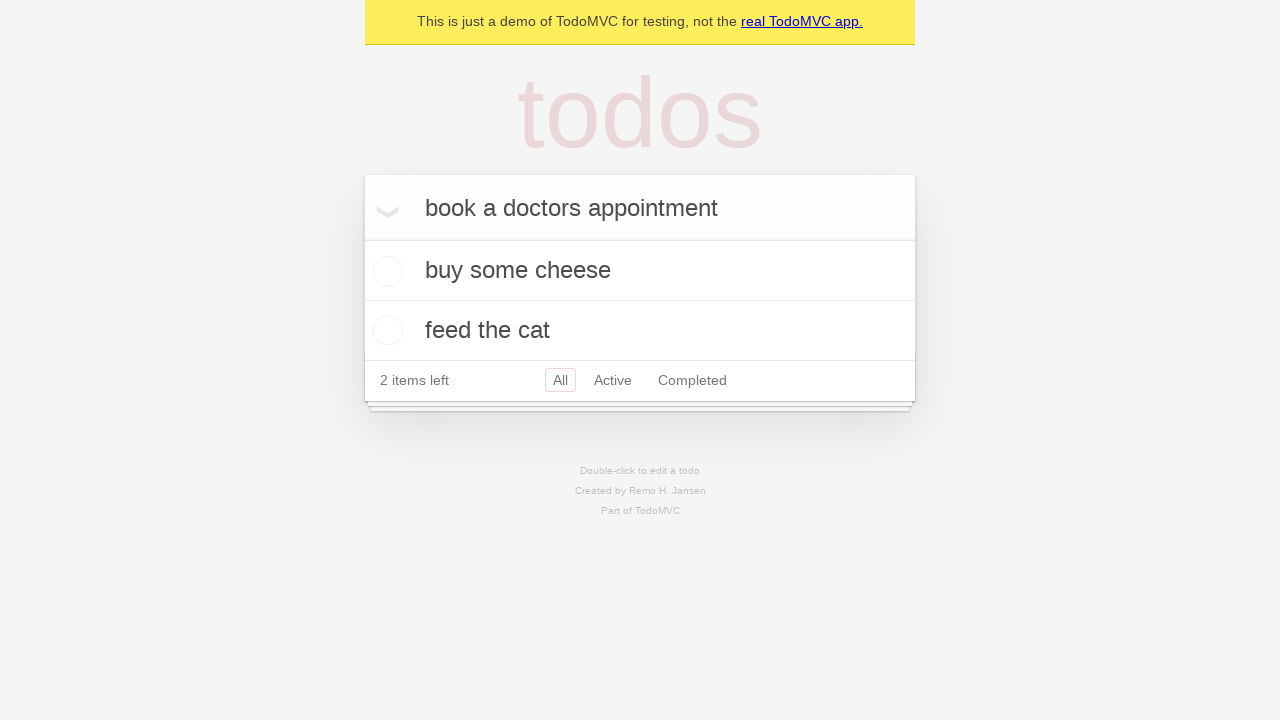

Pressed Enter to create third todo item on .new-todo
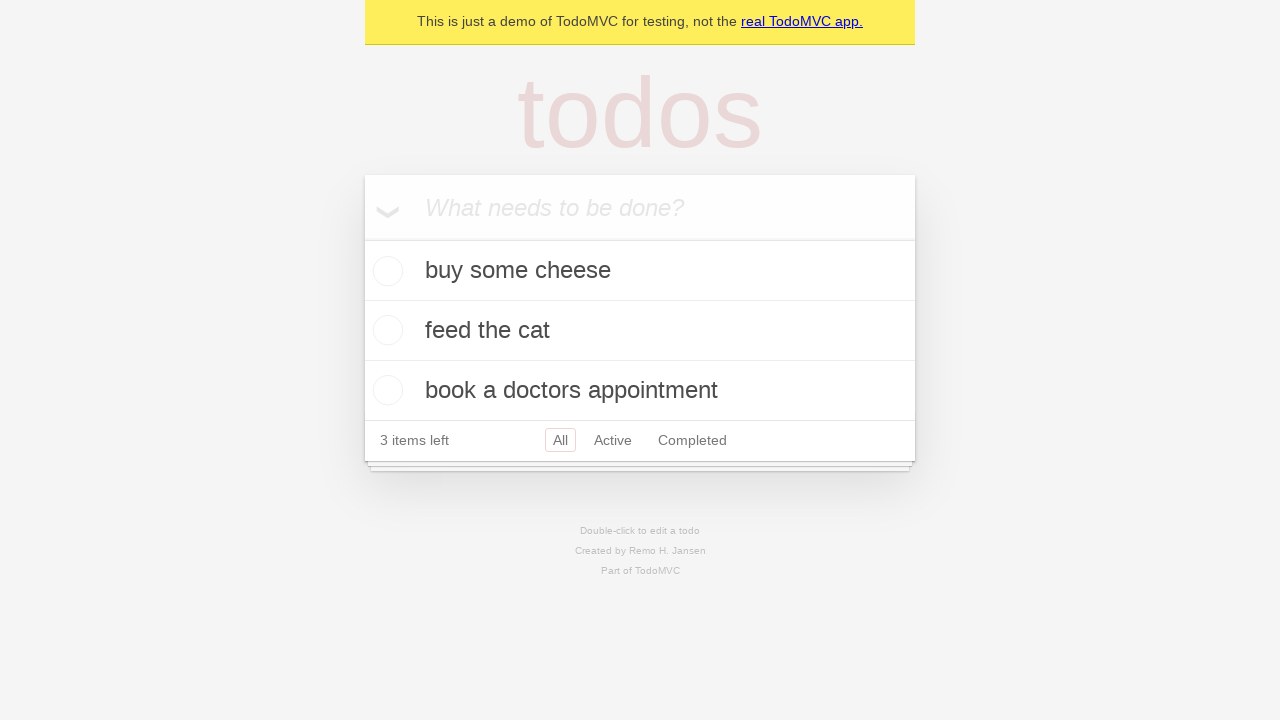

Verified that 3 todo items were created
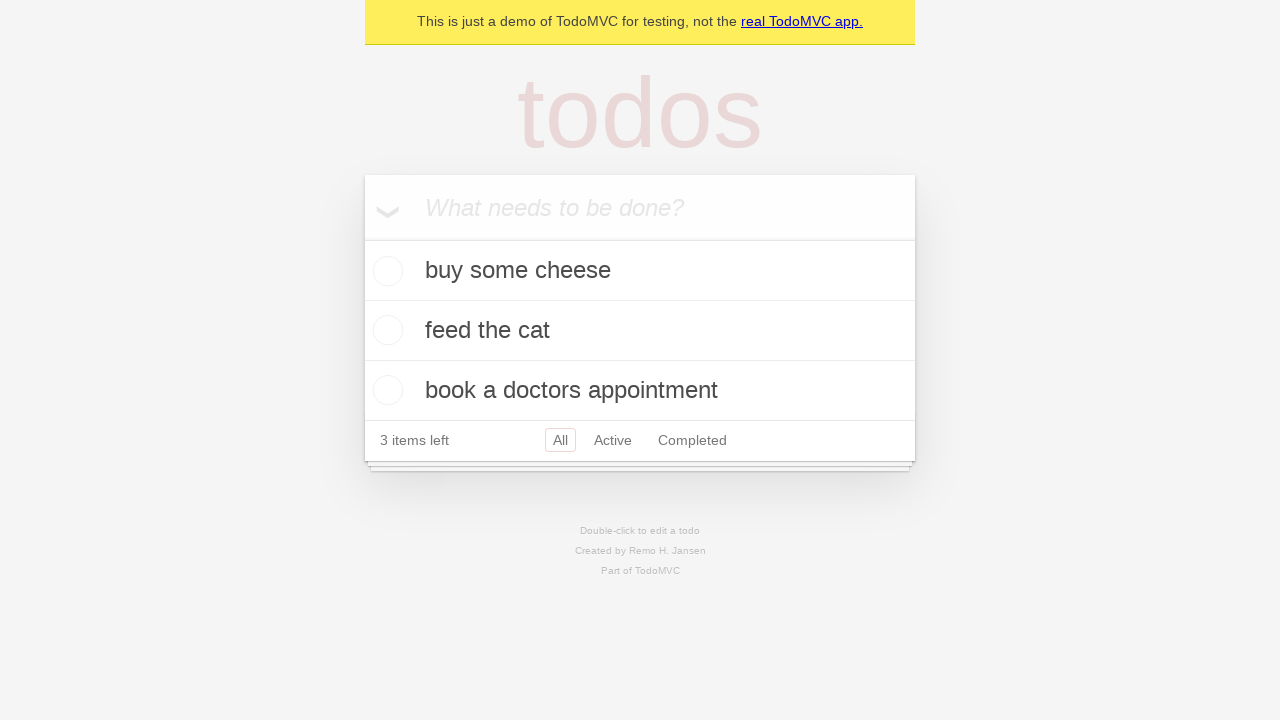

Double-clicked second todo item to enter edit mode at (640, 331) on .todo-list li >> nth=1
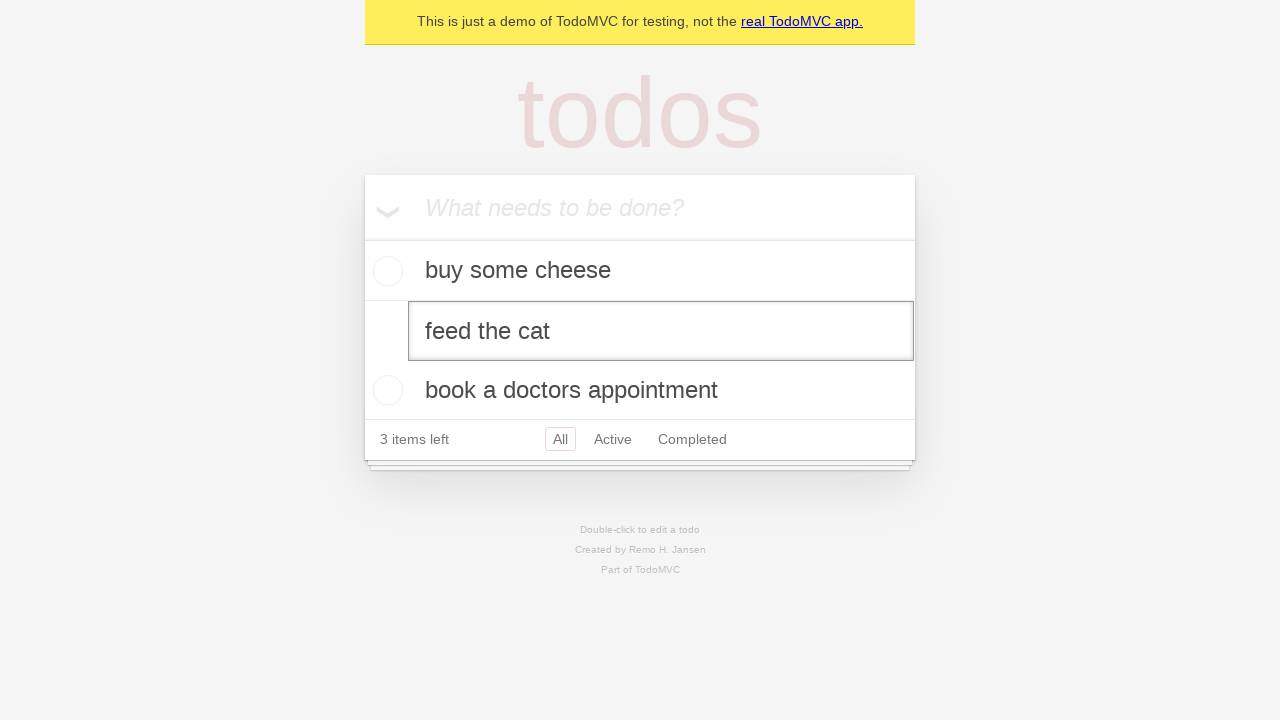

Filled edit field with text surrounded by whitespace on .todo-list li >> nth=1 >> .edit
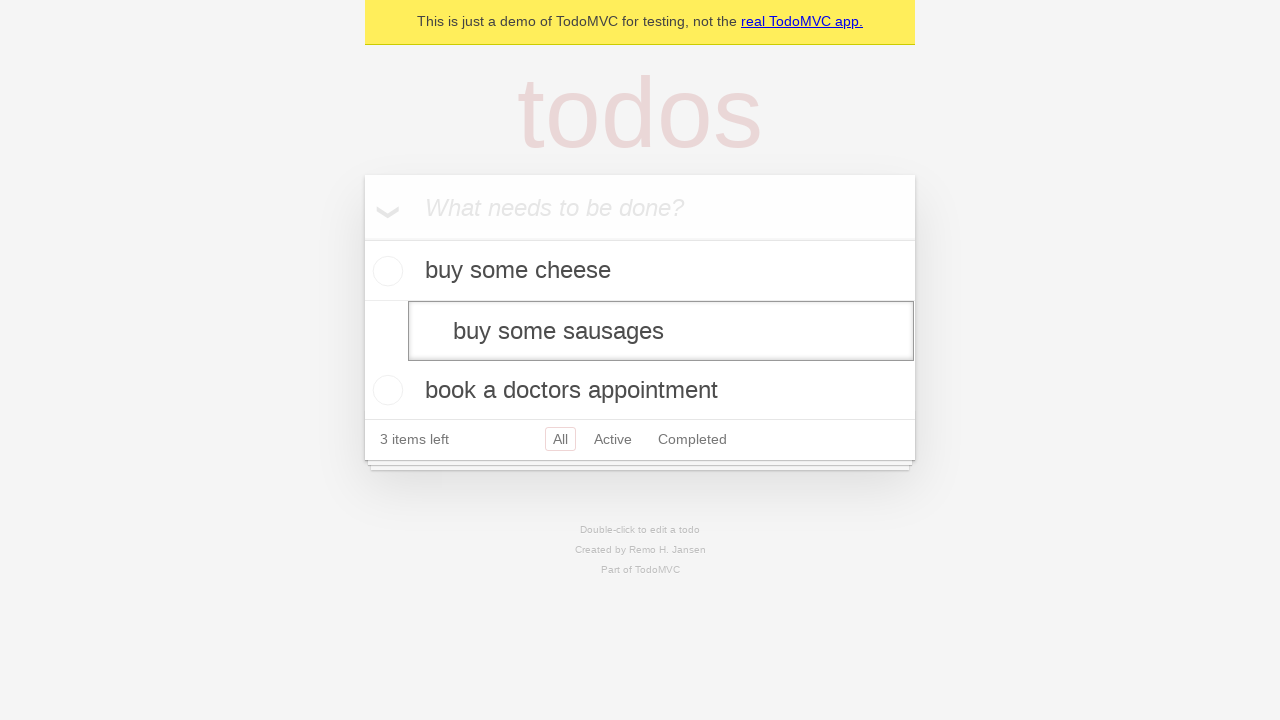

Pressed Enter to save edited todo item with trimmed whitespace on .todo-list li >> nth=1 >> .edit
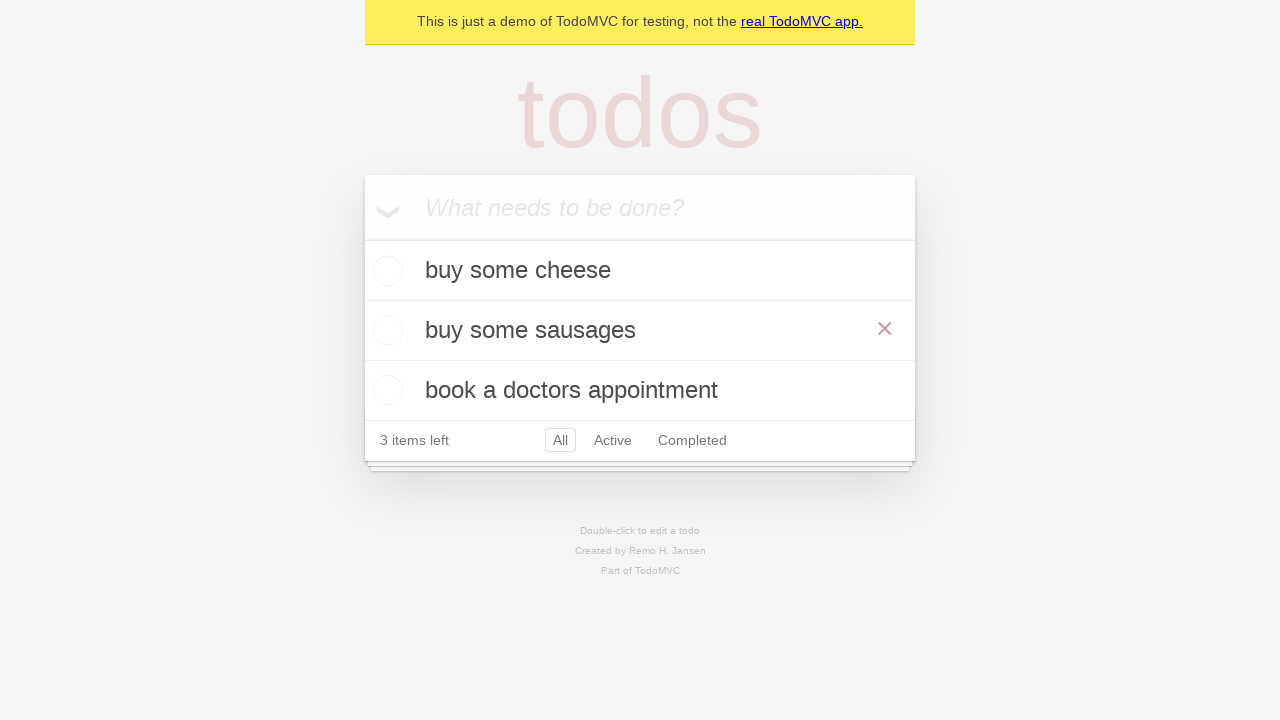

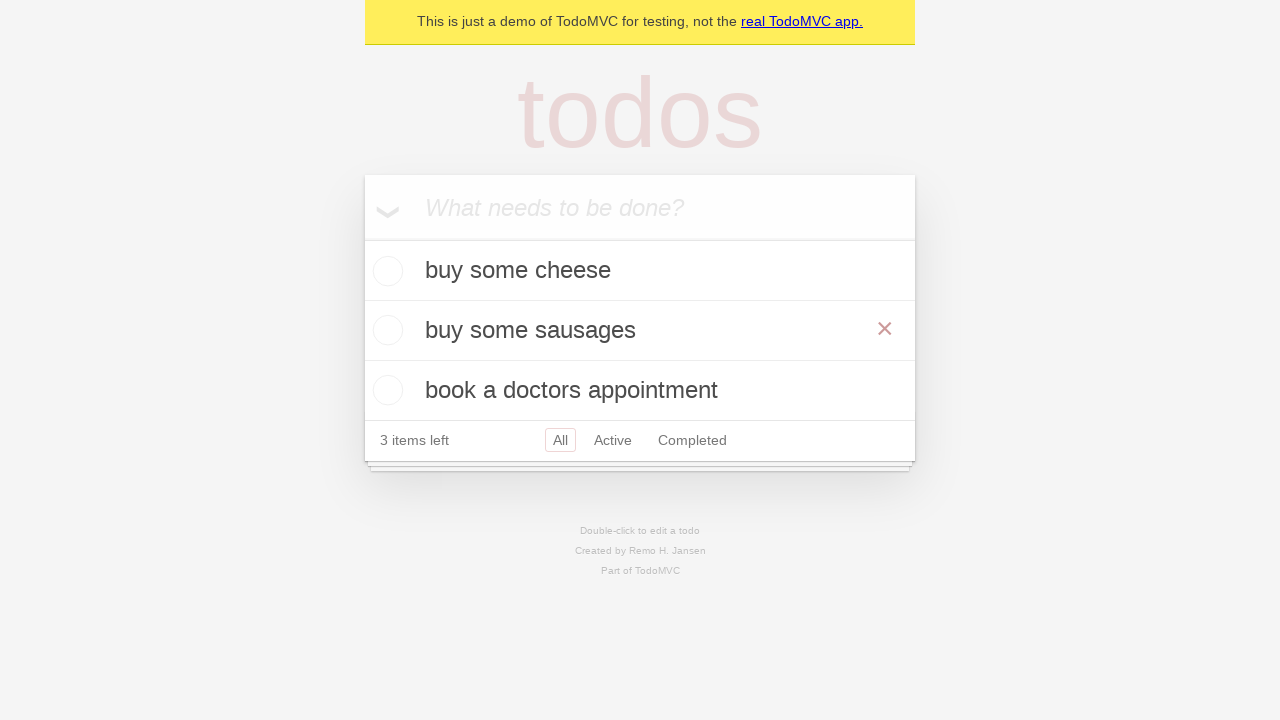